Tests scrolling to the top of a complicated page using JavaScript

Starting URL: https://ultimateqa.com/complicated-page/

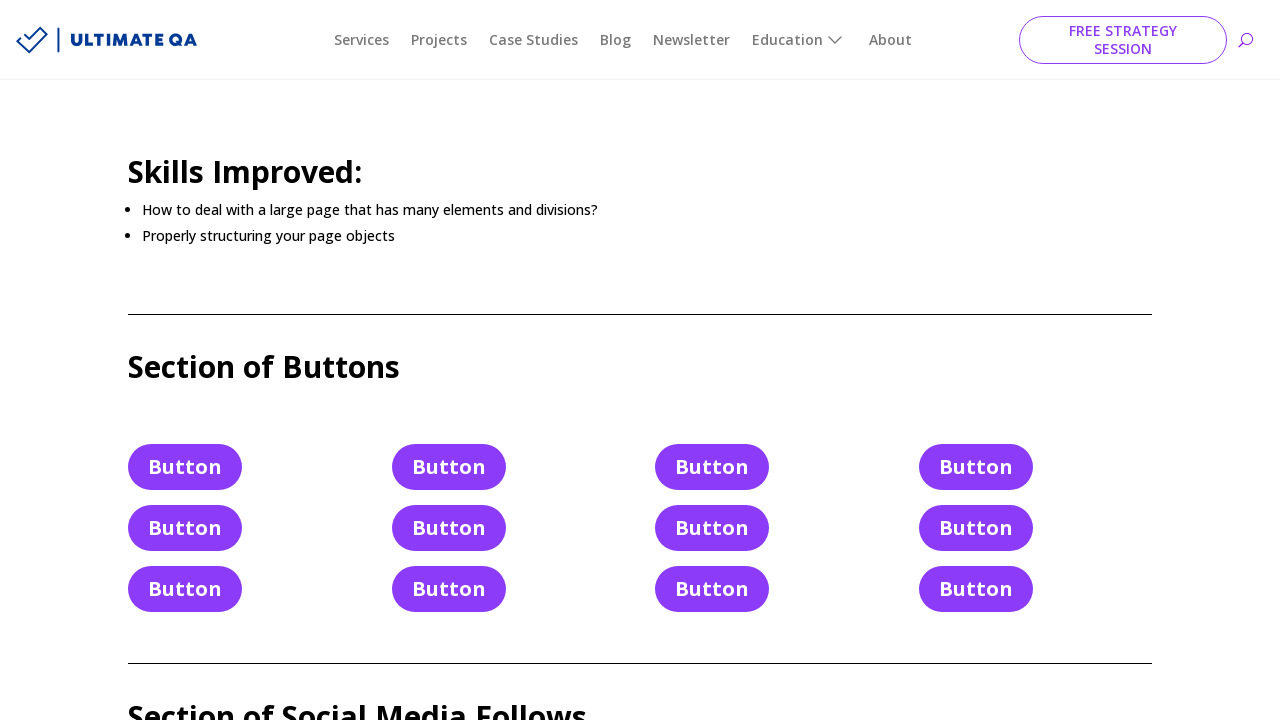

Navigated to complicated page
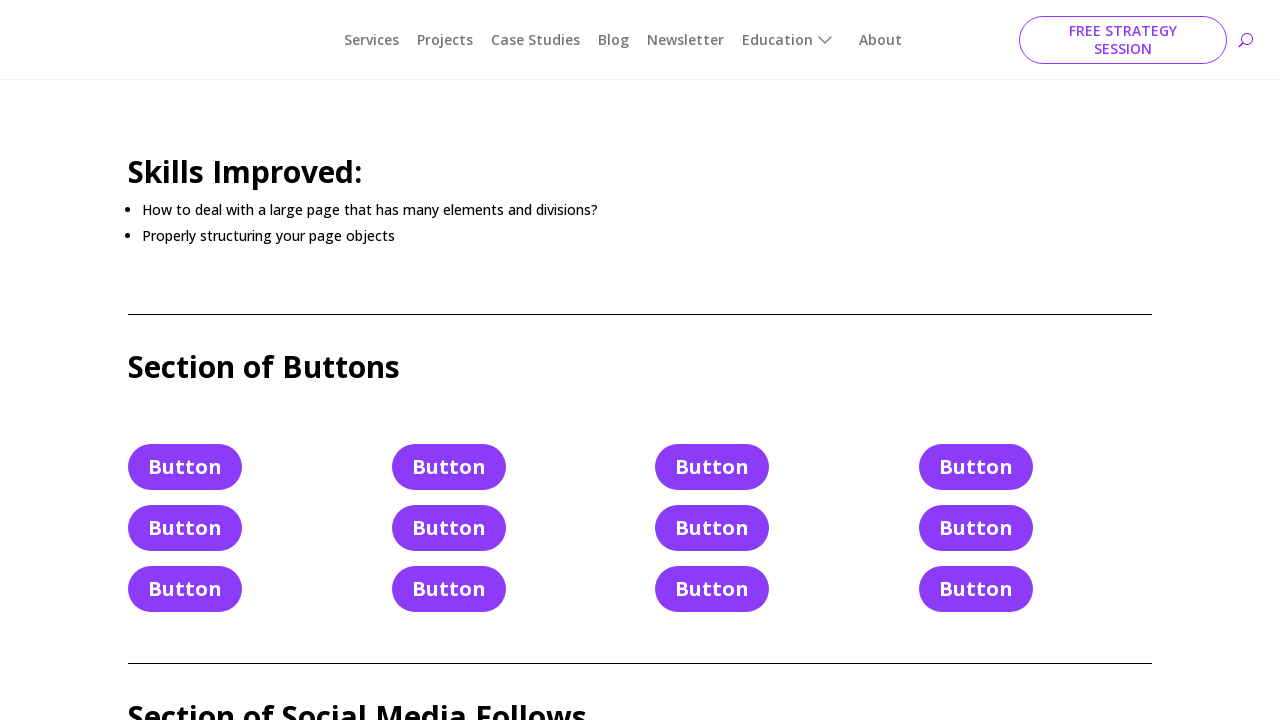

Scrolled to bottom of page using JavaScript
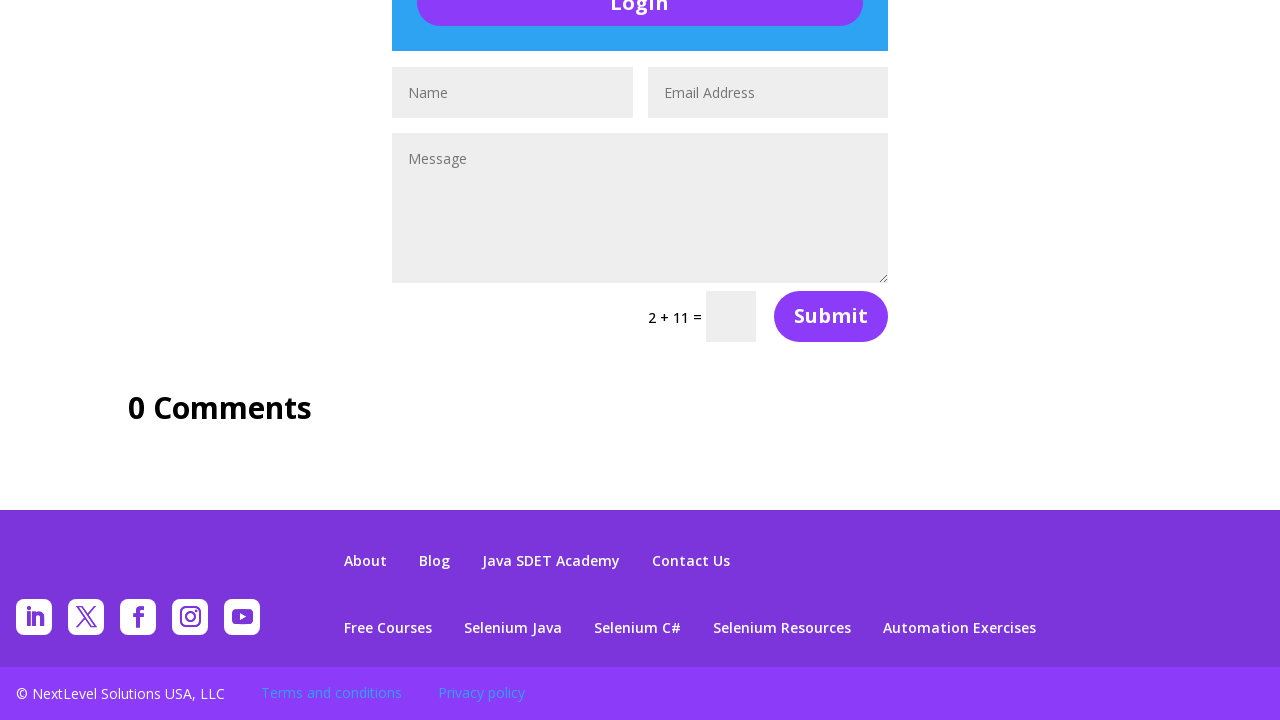

Scrolled to top of page using JavaScript
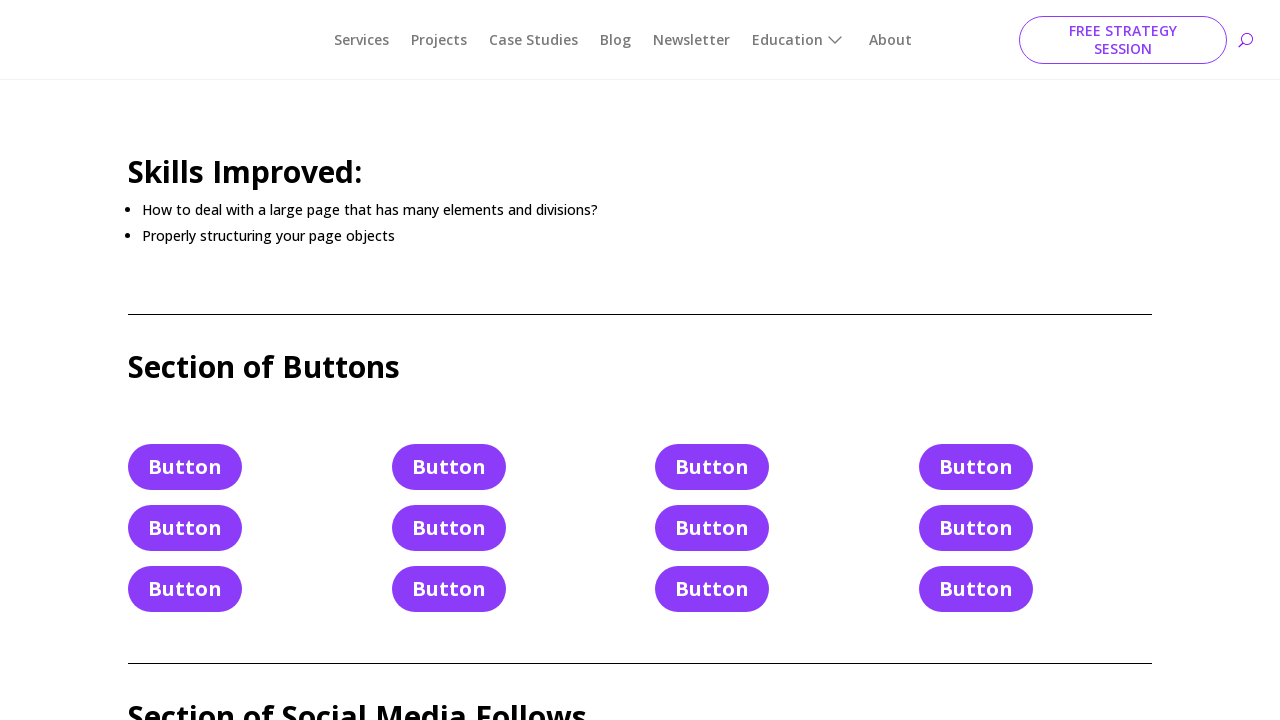

Waited for scroll animation to complete
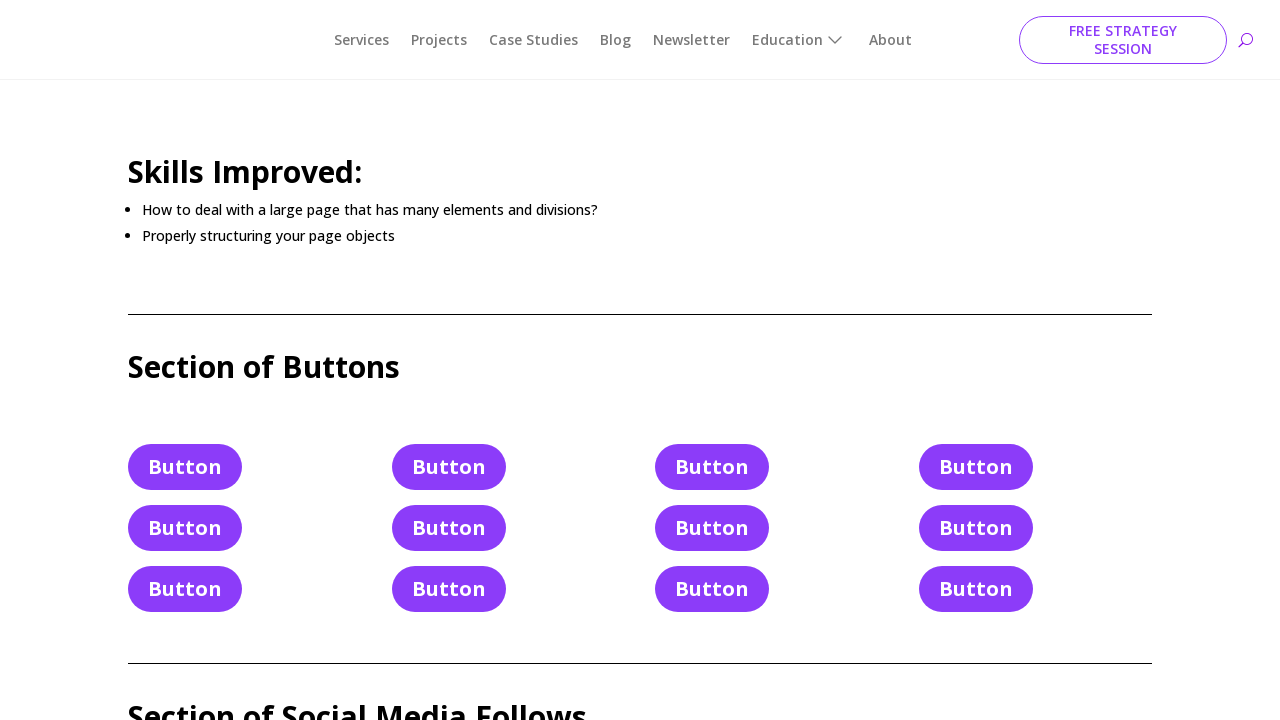

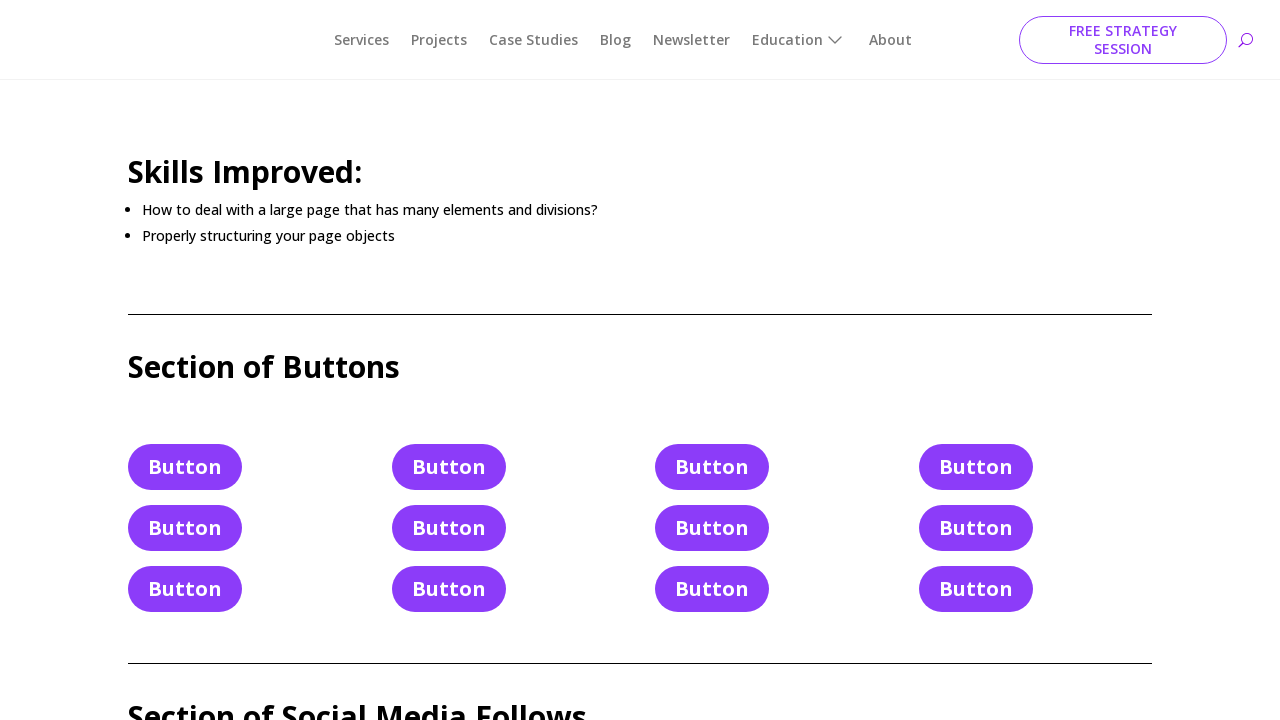